Tests exit intent functionality by moving the mouse to trigger the modal popup.

Starting URL: http://the-internet.herokuapp.com/exit_intent

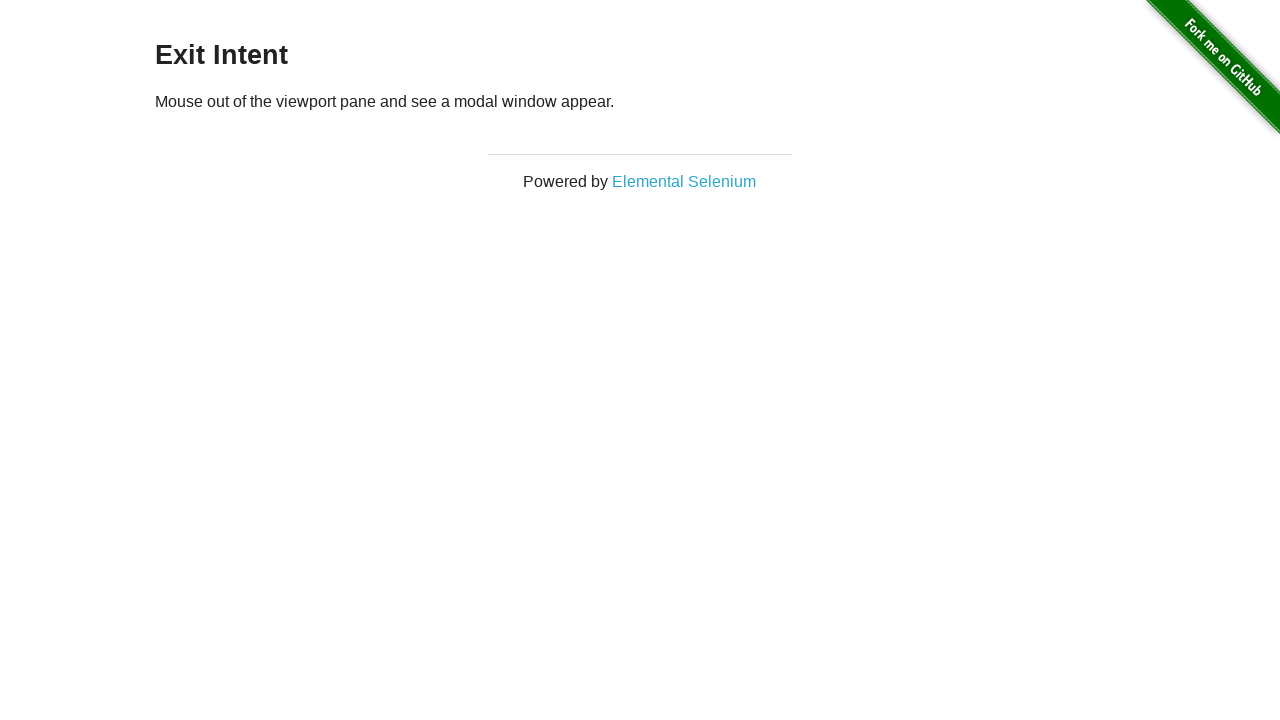

Moved mouse outside viewport to trigger exit intent at (5000, 0)
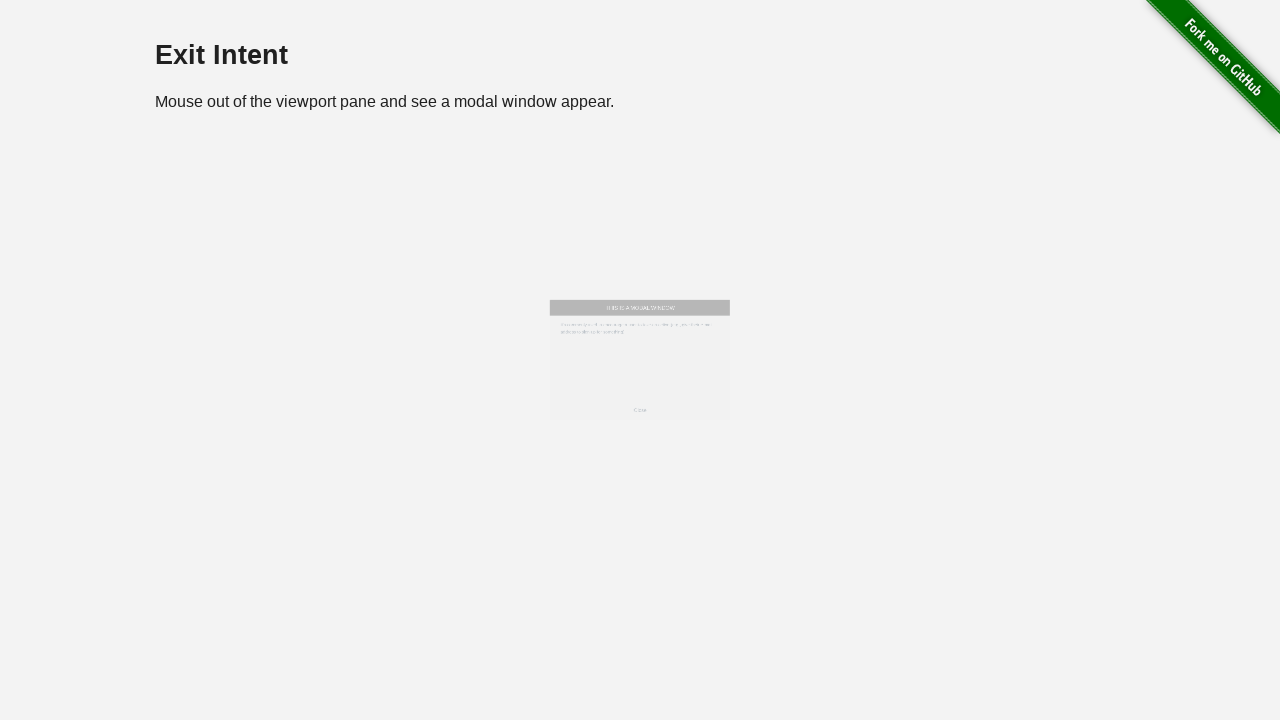

Exit intent modal appeared
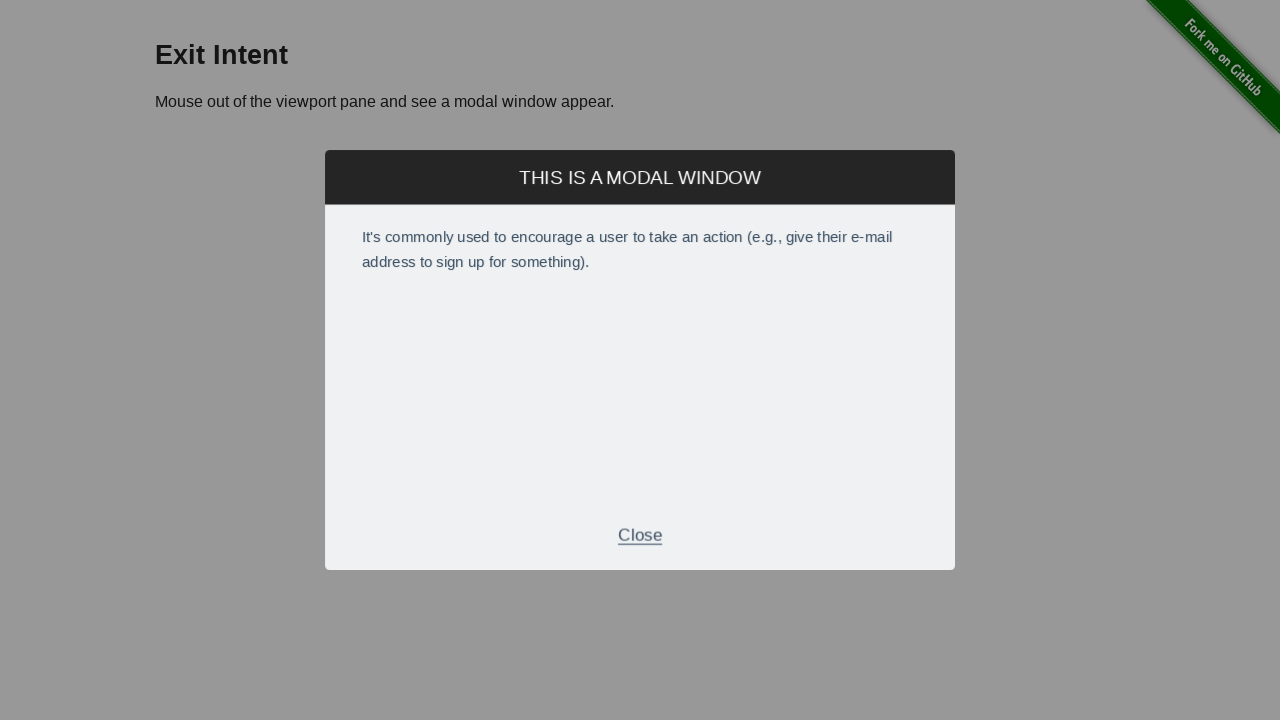

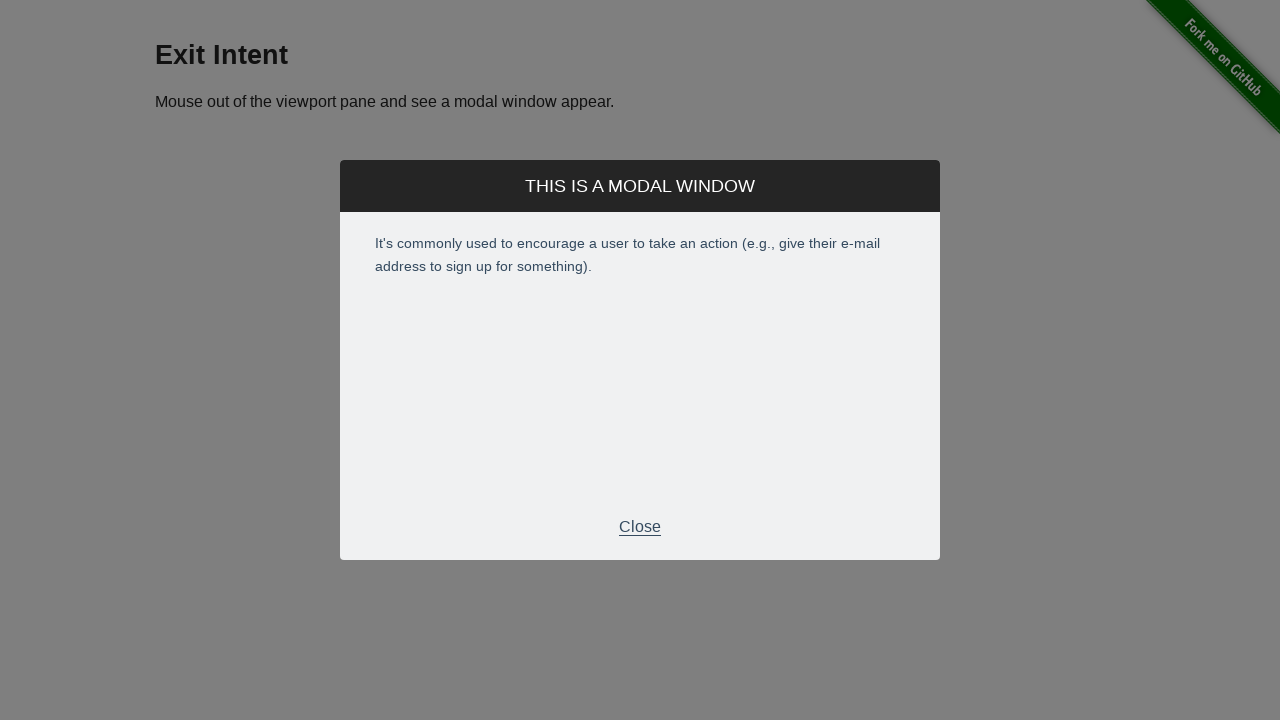